Tests dropdown and navigation menu functionality on a demo automation testing site by clicking on menu items and interacting with dropdown elements related to Alerts, Windows, and Frames options.

Starting URL: https://demo.automationtesting.in/Alerts.html

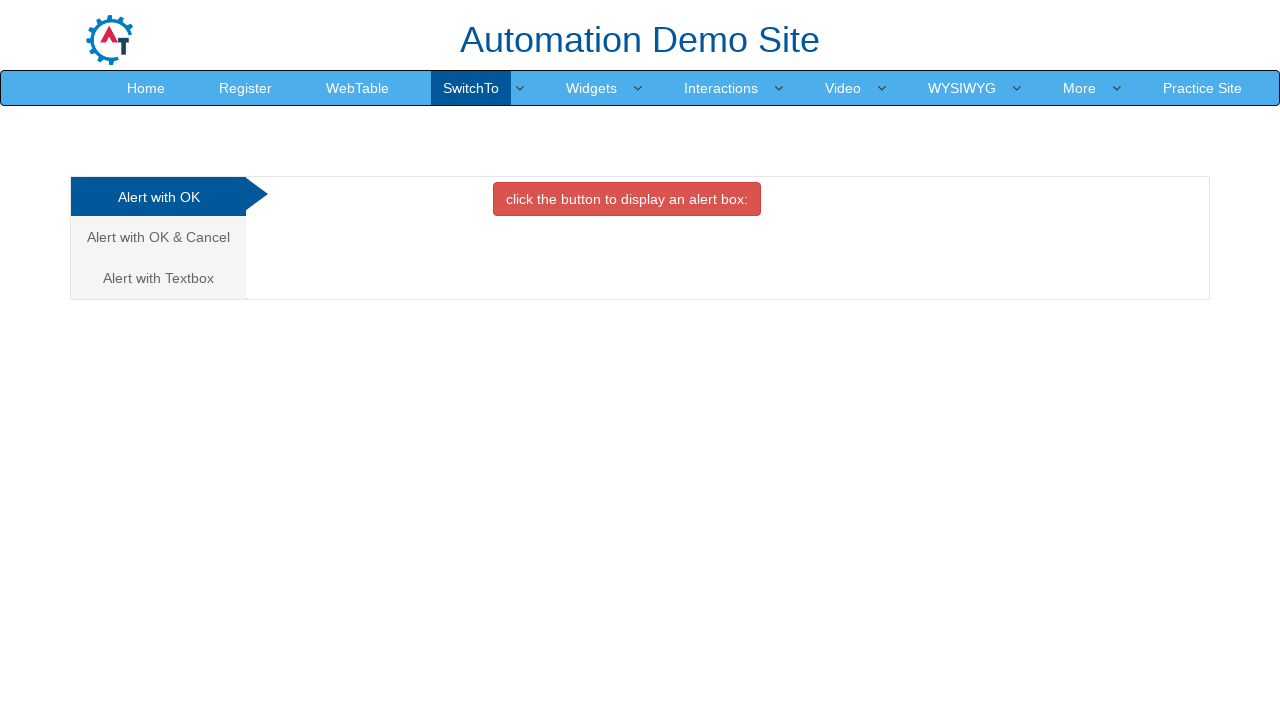

Clicked on SwitchTo menu item to open dropdown at (520, 88) on li >> internal:has-text="SwitchTo"i >> i
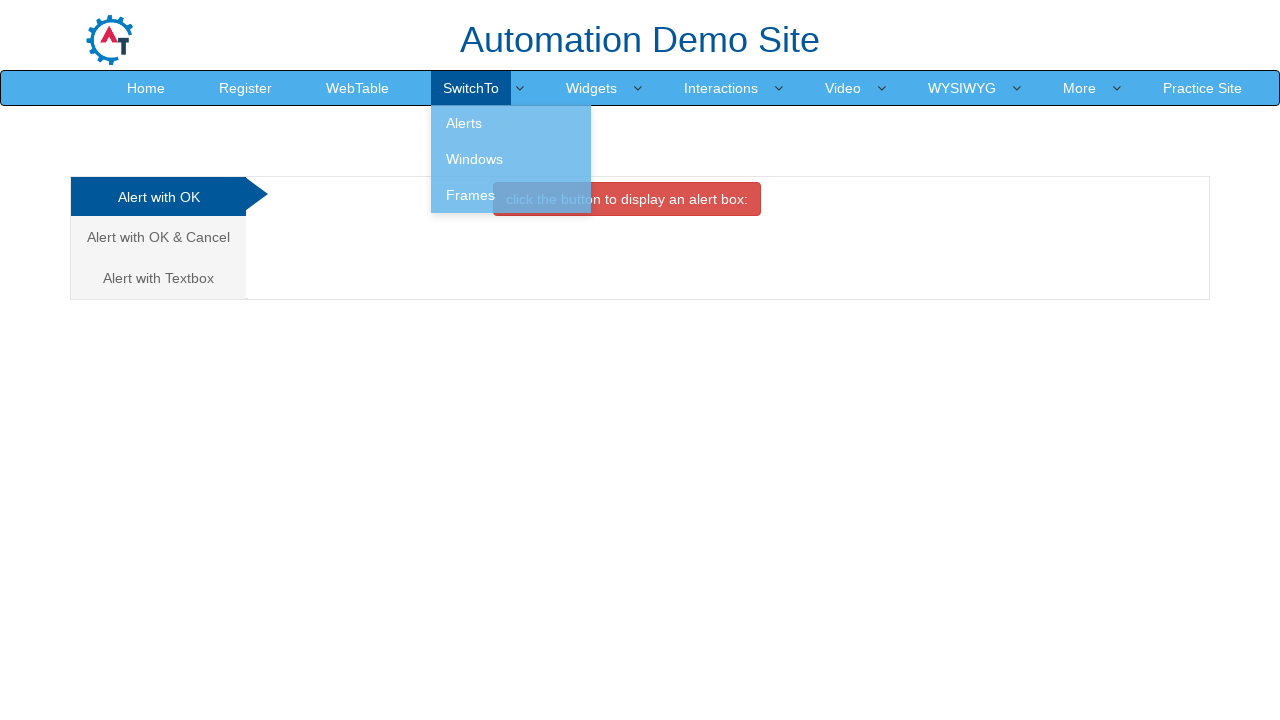

Waited for dropdown menu to appear
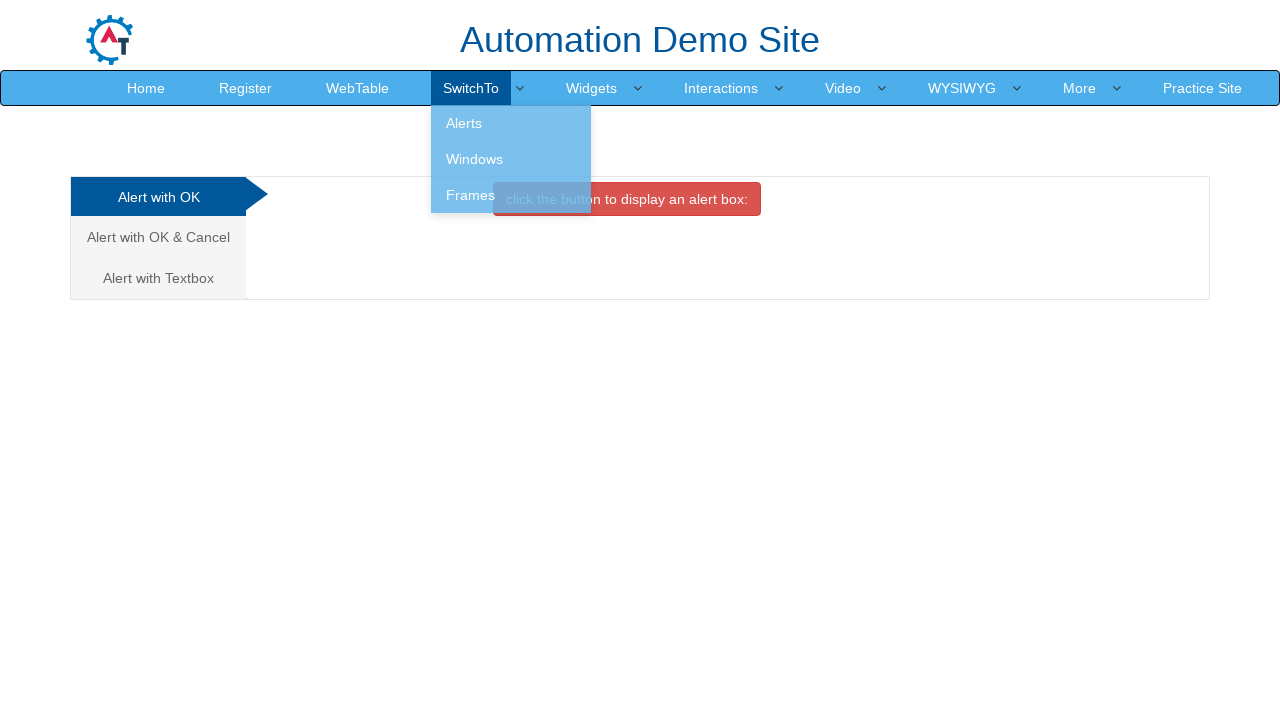

Retrieved all dropdown menu options
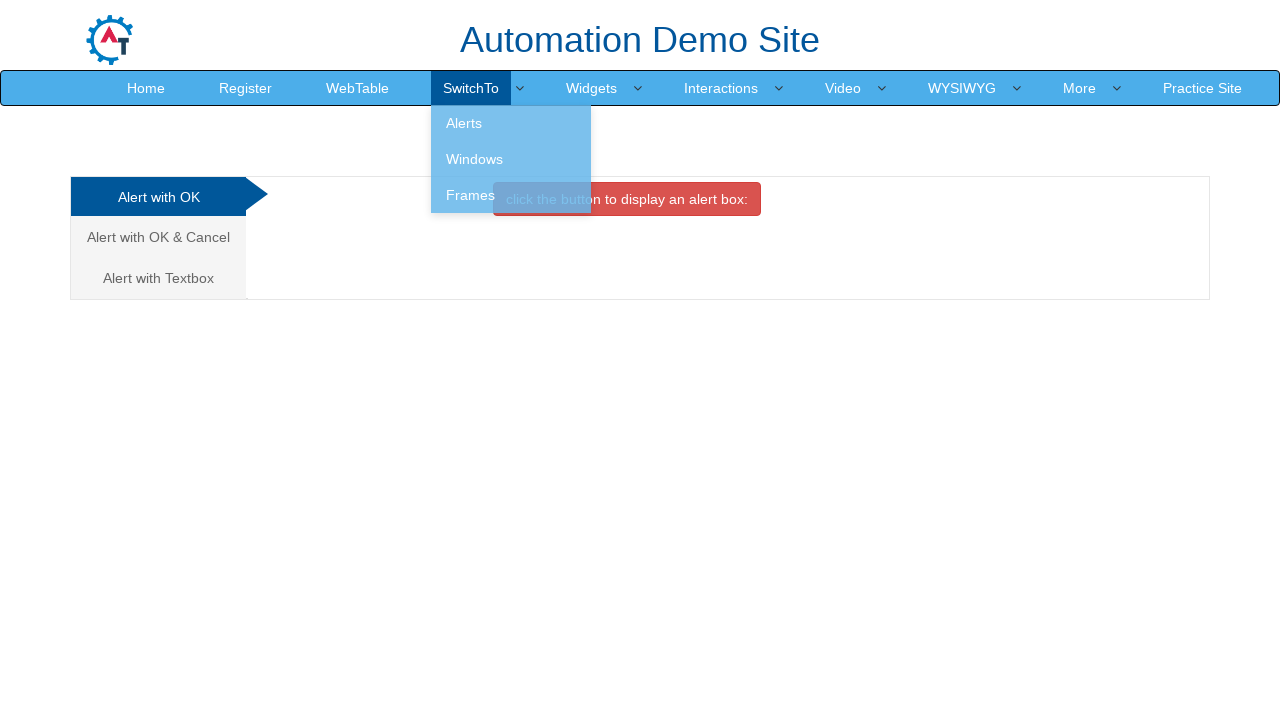

Checked dropdown option: Alerts
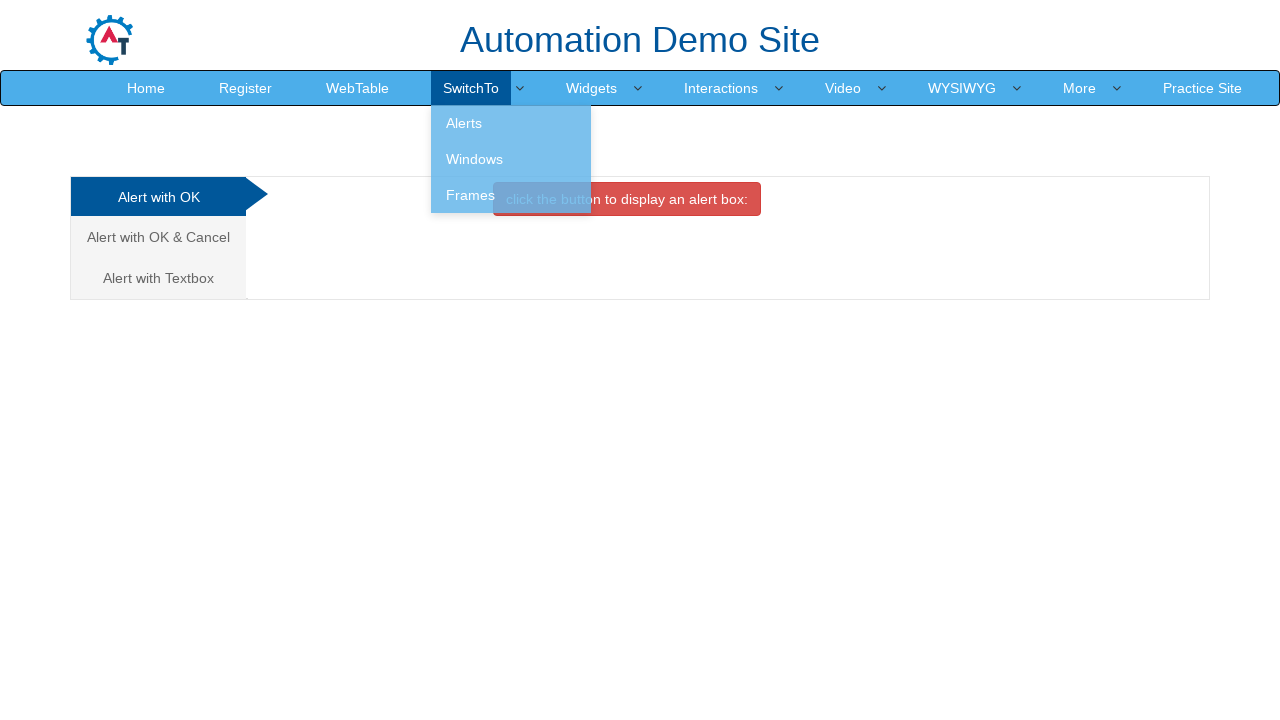

Clicked on Alert option in dropdown menu at (511, 123) on #header > nav > div > div.navbar-collapse.collapse.navbar-right > ul > li.dropdo
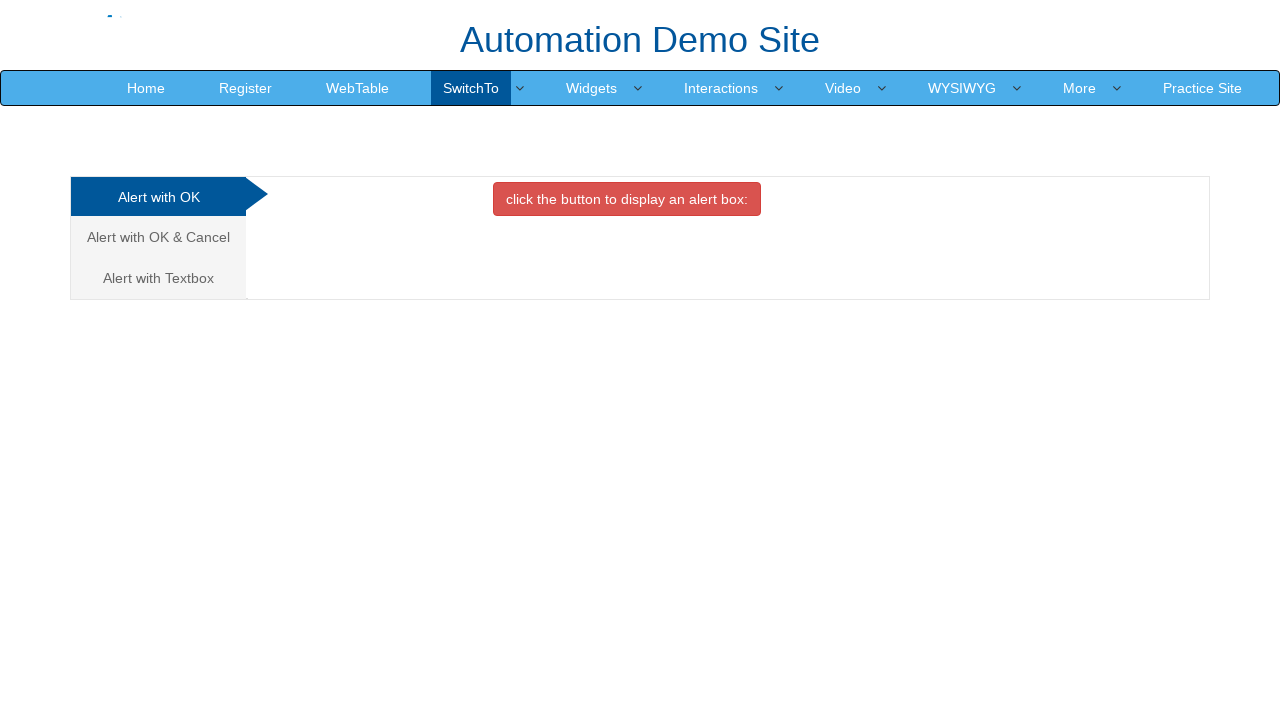

Waited for page transition to complete
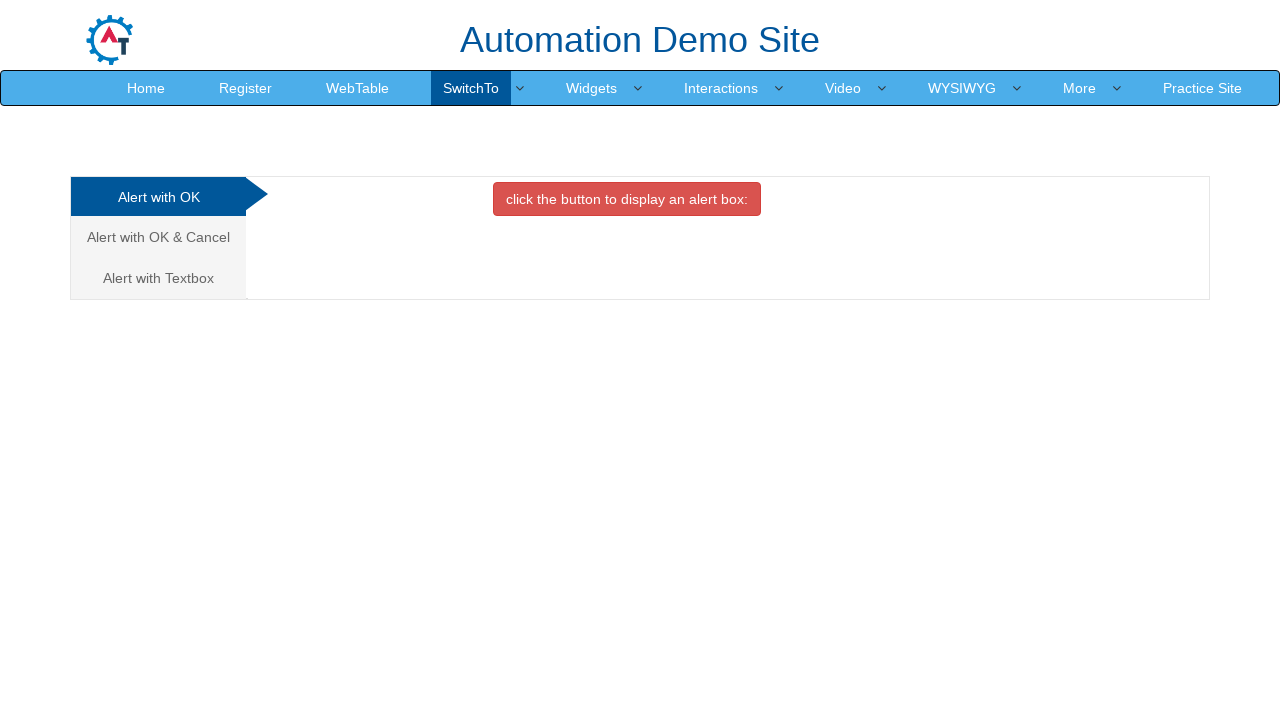

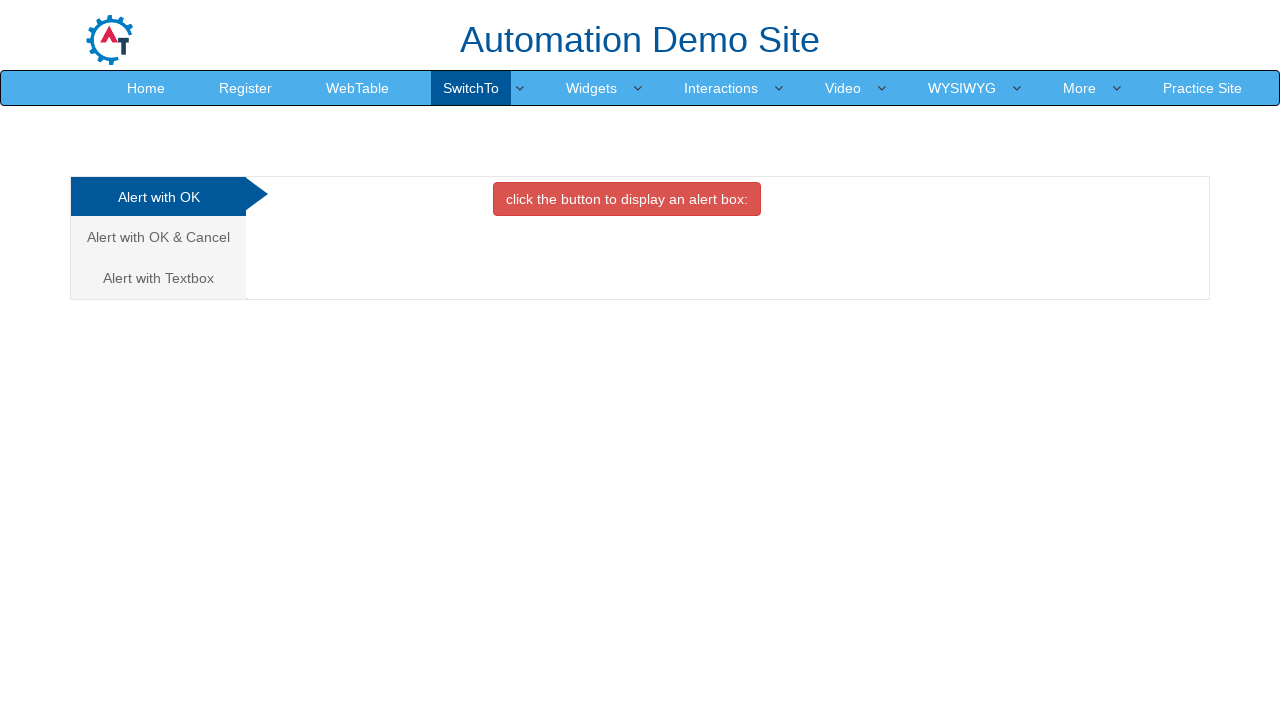